Navigates to timeanddate.com, clicks on the World Clock link, and verifies that a city name (Accra) is displayed in the world clock table.

Starting URL: http://timeanddate.com

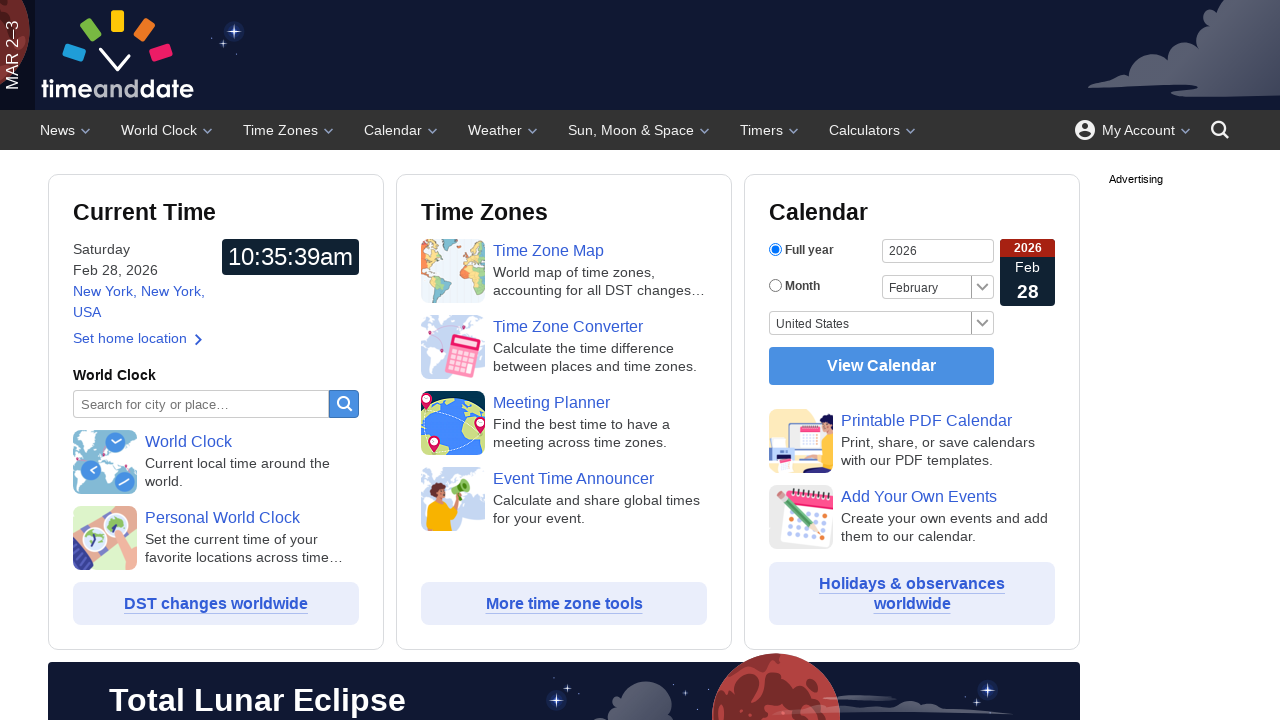

Navigated to http://timeanddate.com
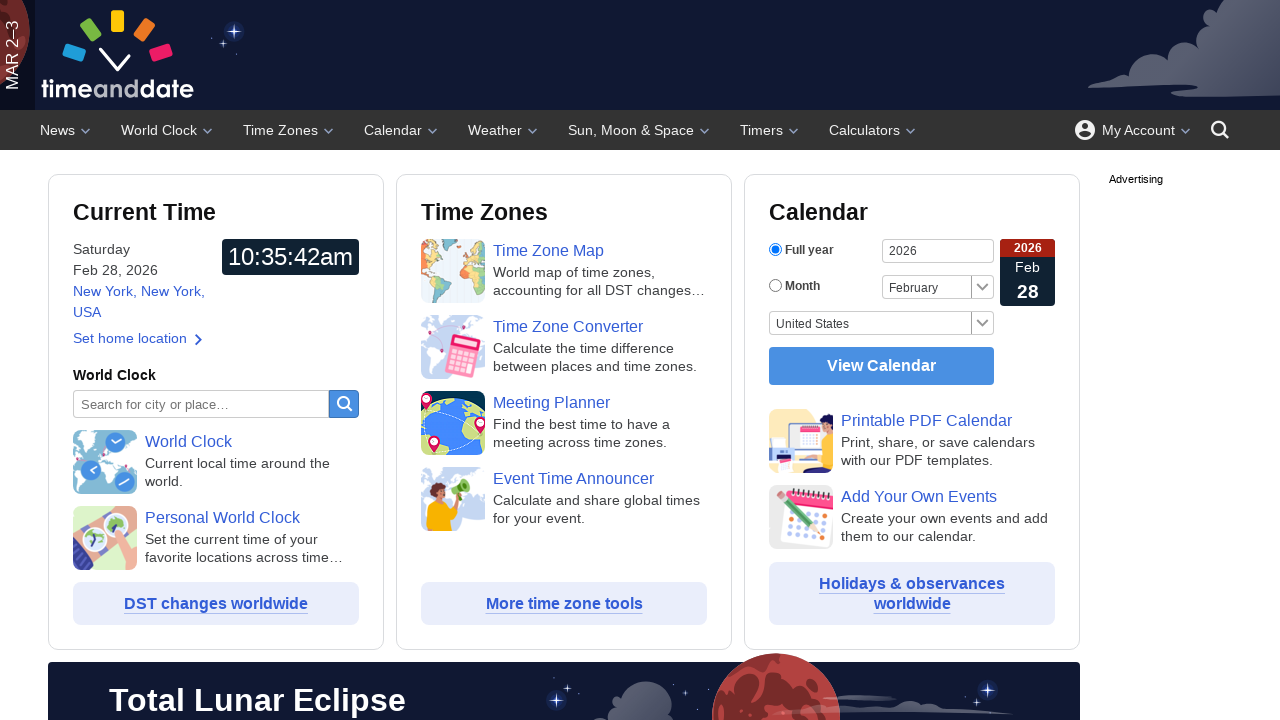

Clicked on World Clock link in navigation at (168, 130) on a:text('World Clock')
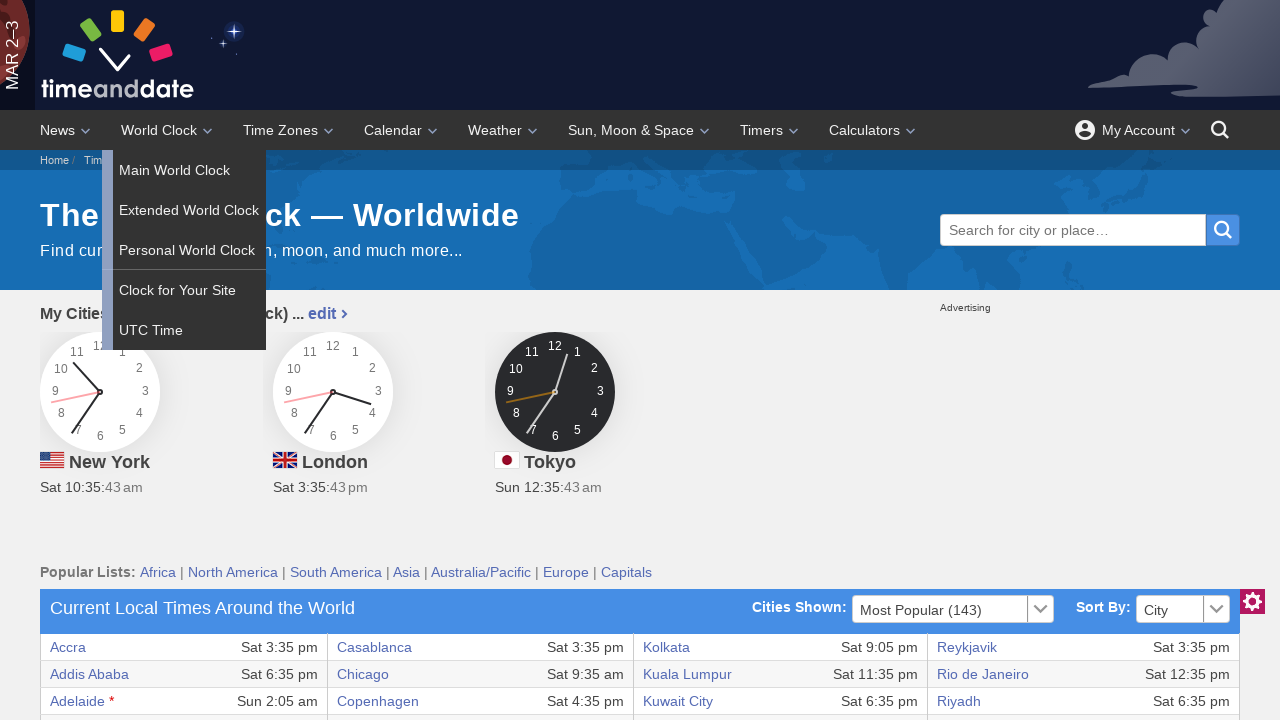

World Clock page loaded and city name 'Accra' is visible in the table
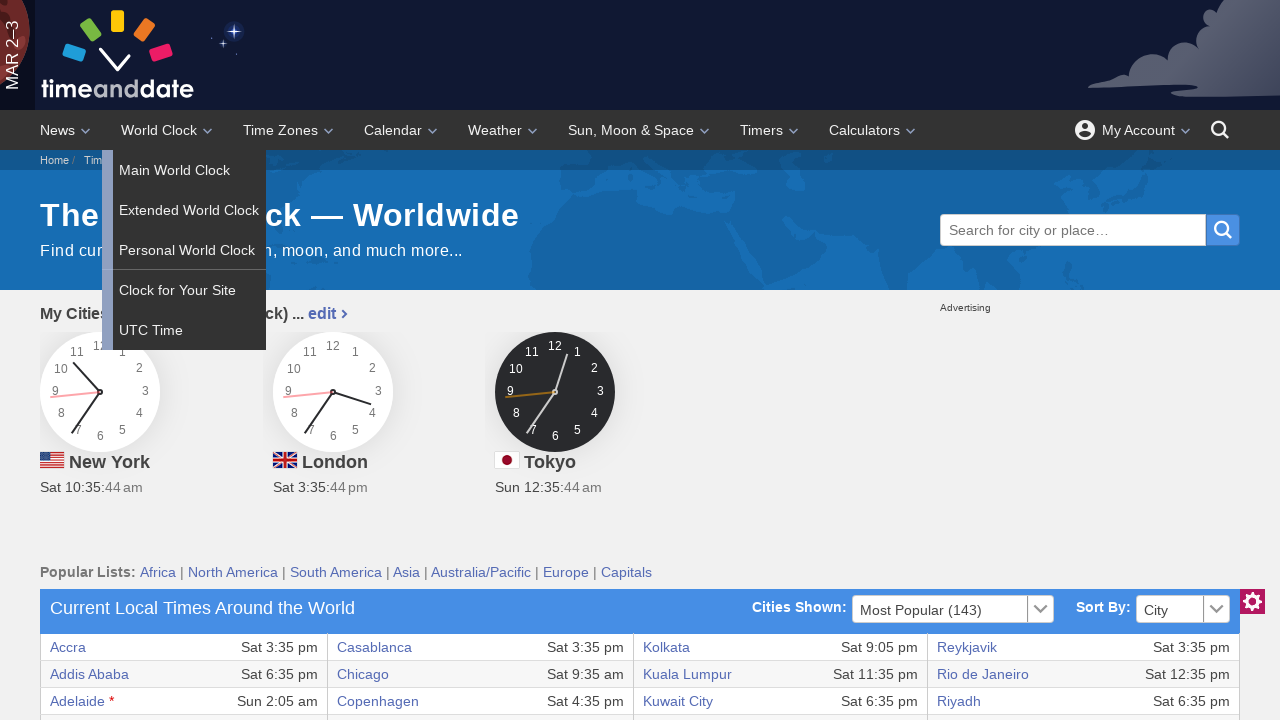

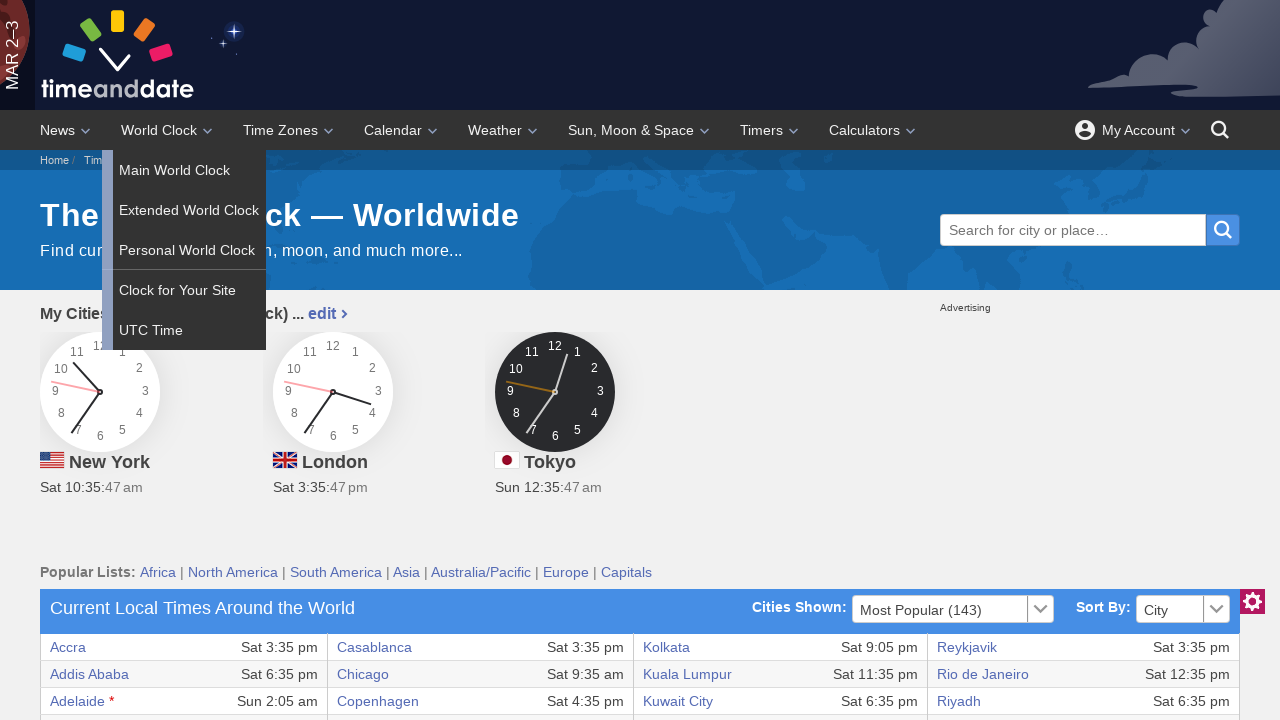